Tests the Right Click Me button on DemoQA buttons page by right-clicking it and verifying the right click confirmation message appears

Starting URL: https://demoqa.com/elements

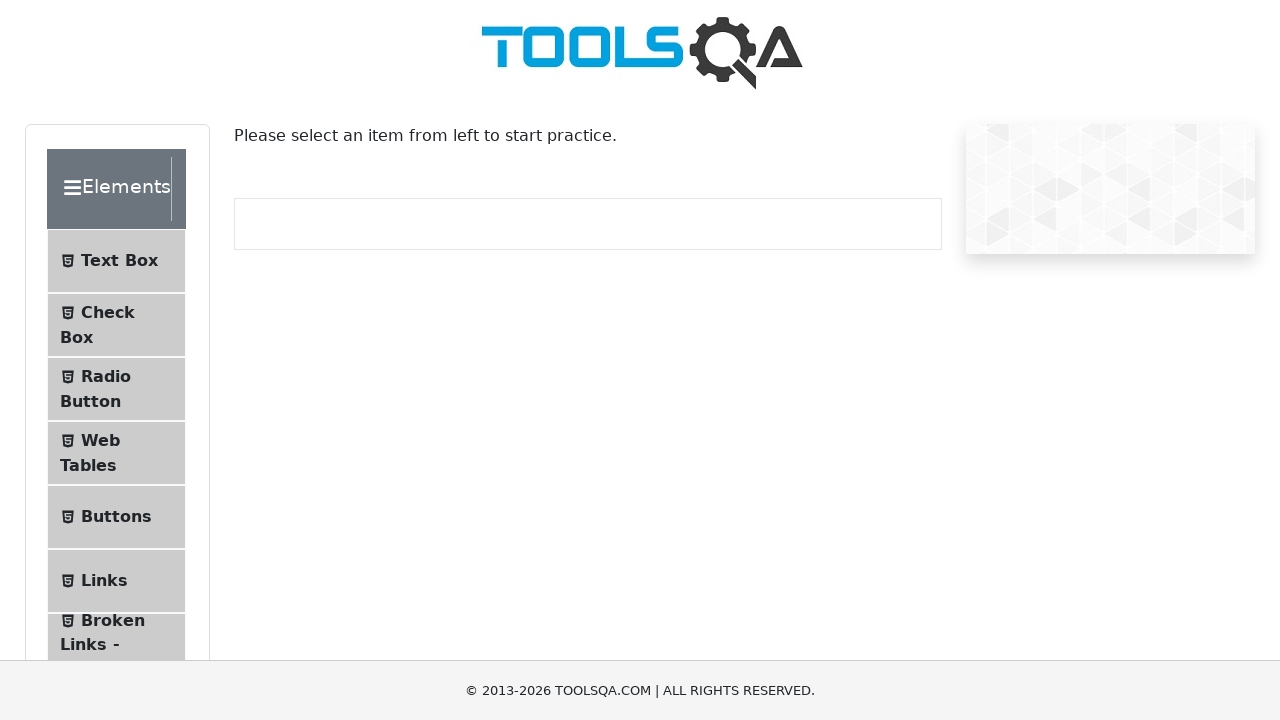

Clicked Buttons menu item at (116, 517) on li:has-text('Buttons')
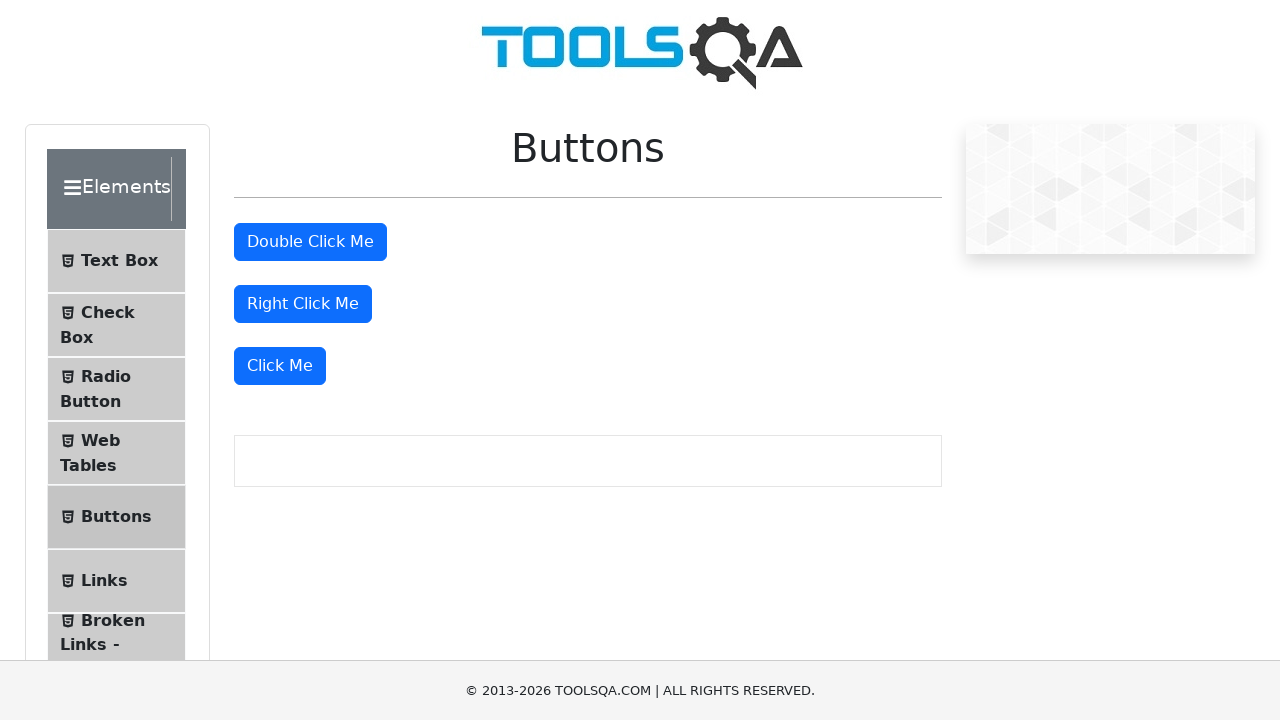

Buttons page loaded at https://demoqa.com/buttons
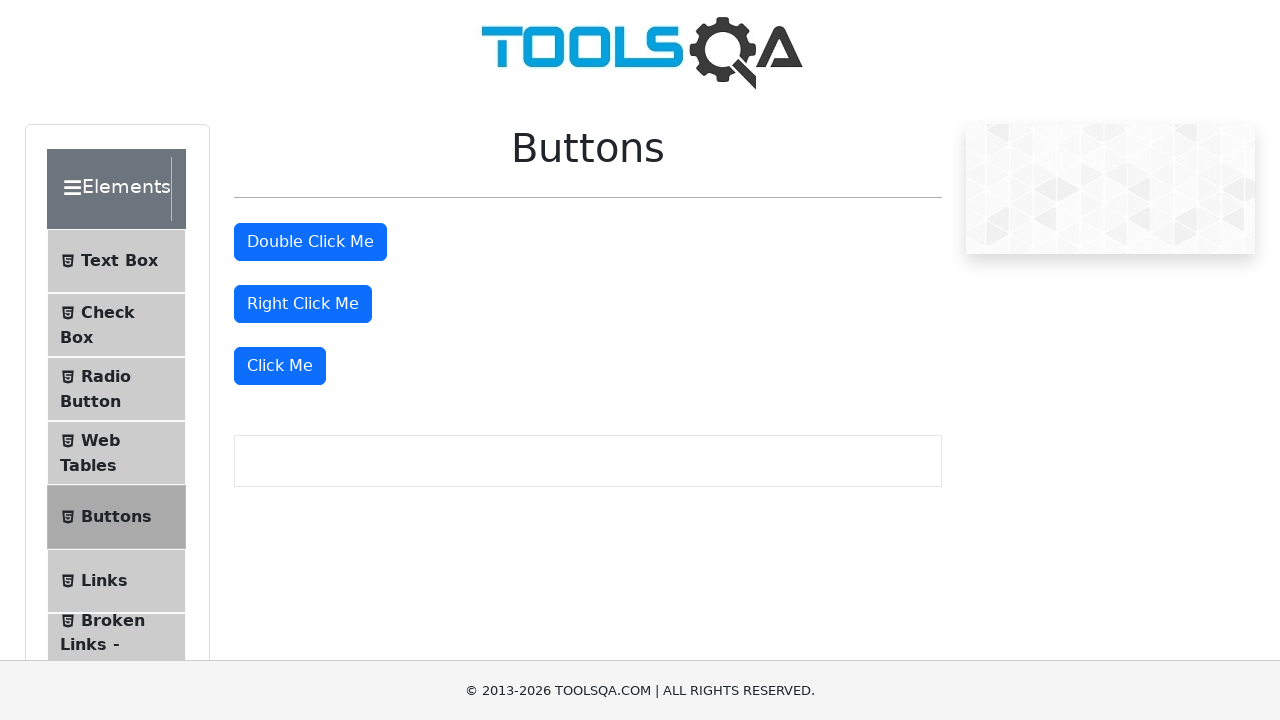

Right-clicked the 'Right Click Me' button at (303, 304) on internal:role=button[name="Right Click Me"i]
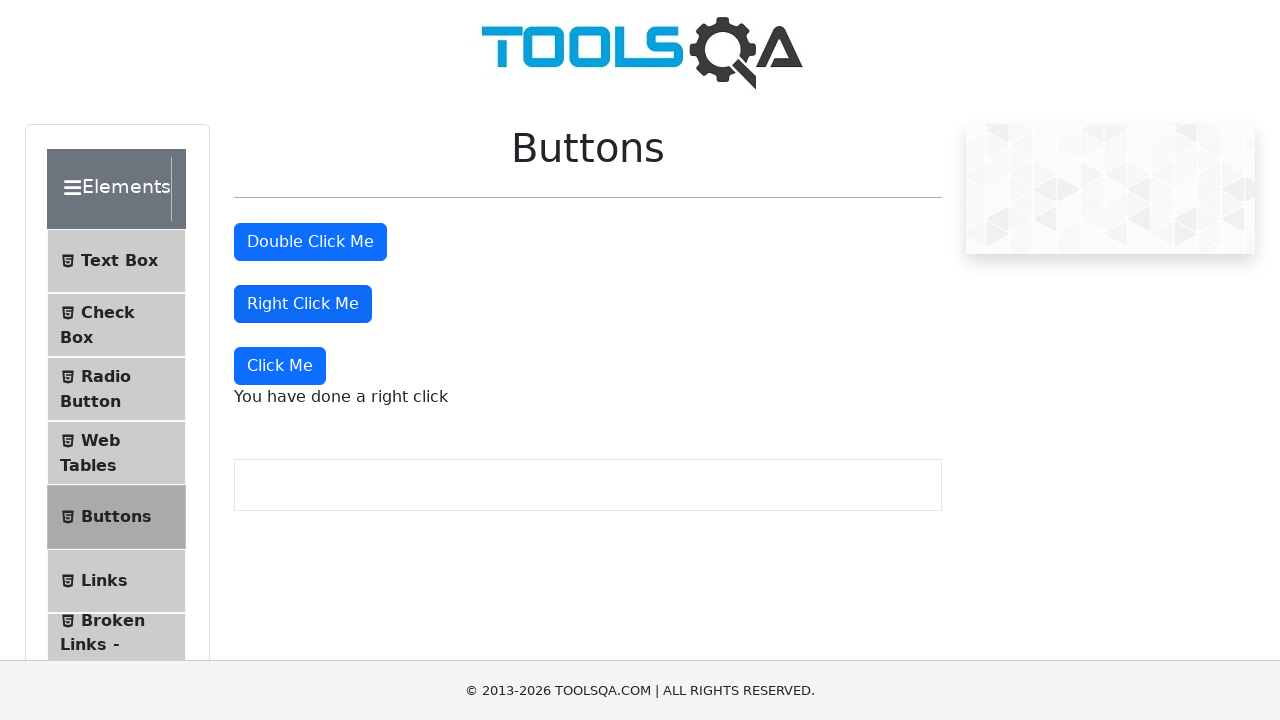

Right click confirmation message 'You have done a right click' appeared
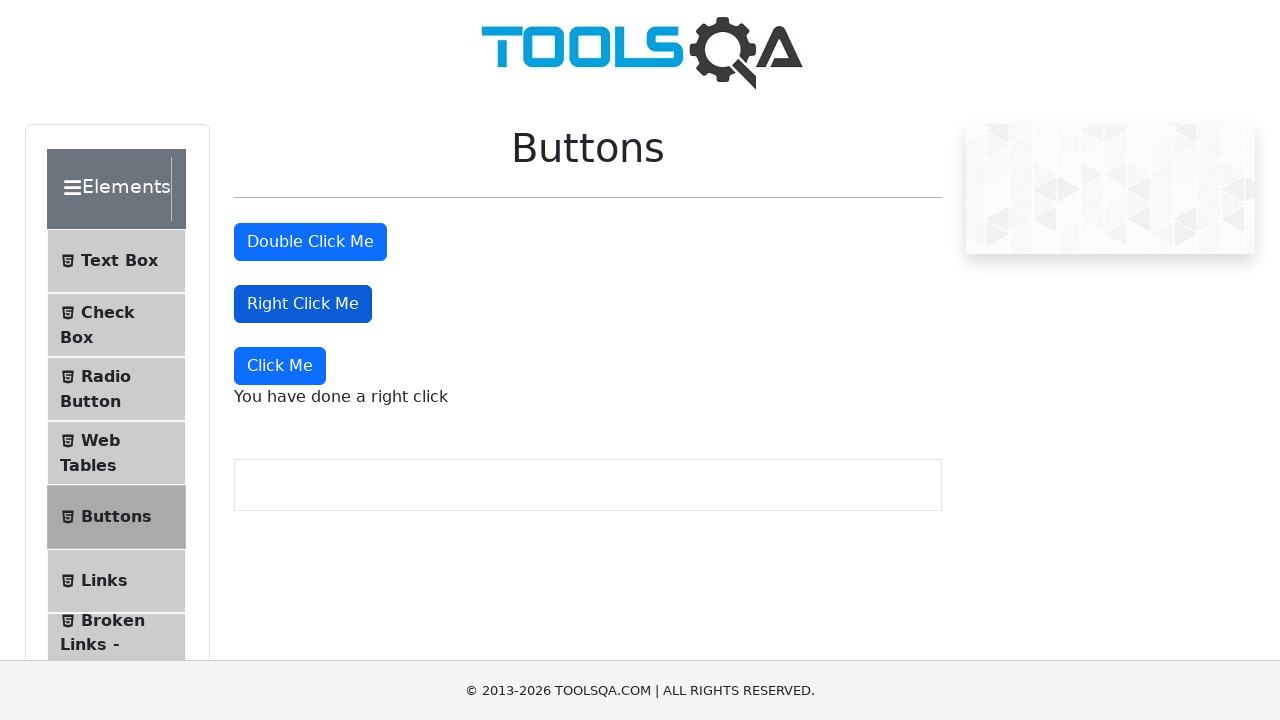

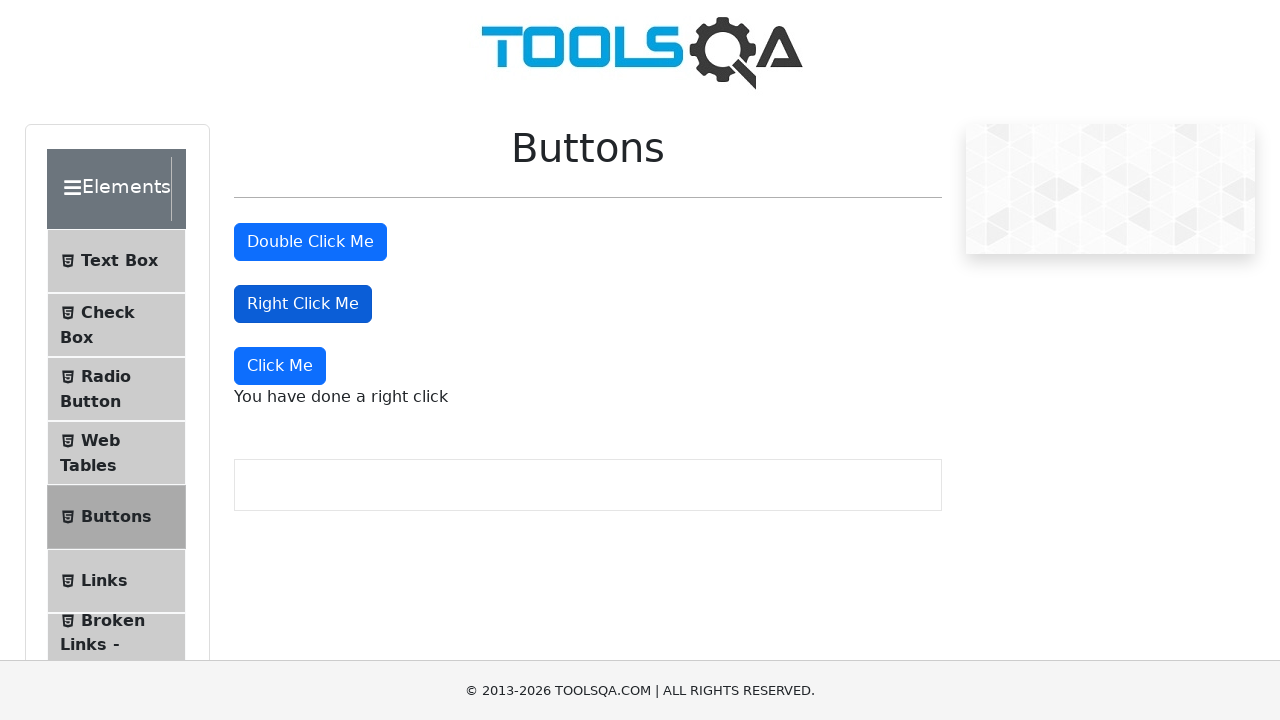